Navigates to the OrangeHRM page and verifies that the page title equals "OrangeHRM"

Starting URL: http://alchemy.hguy.co/orangehrm

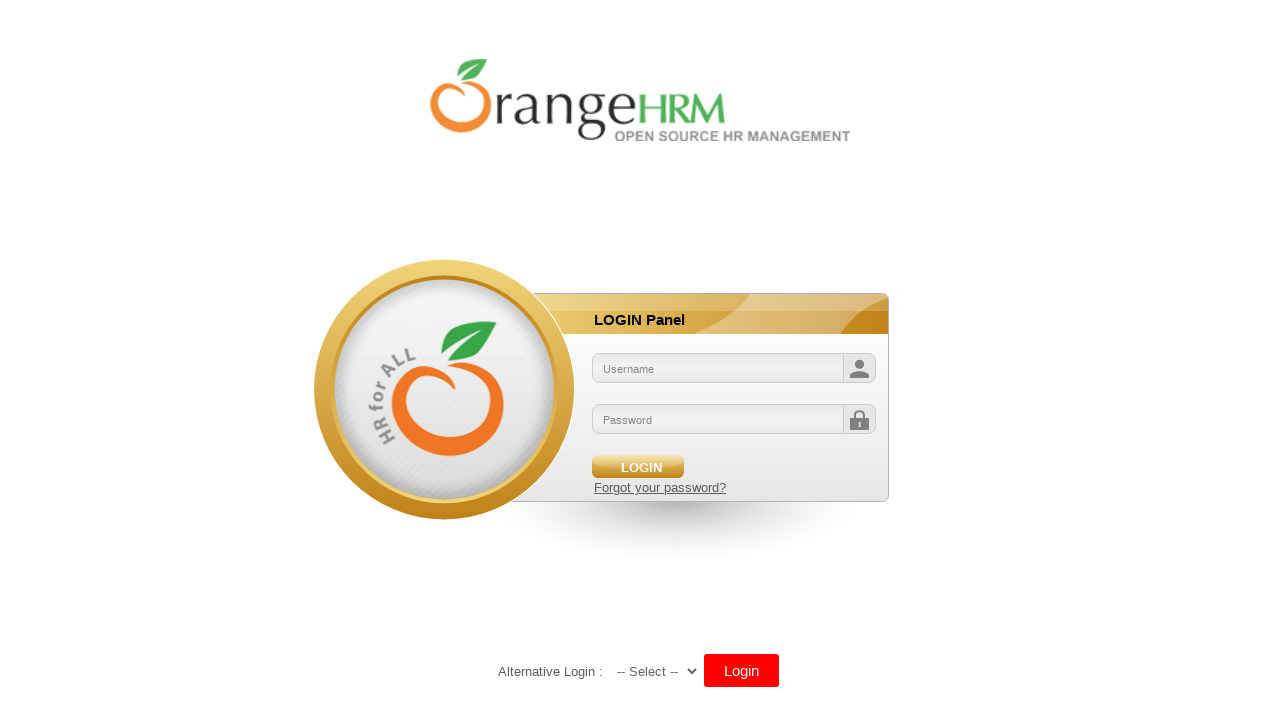

Navigated to OrangeHRM login page
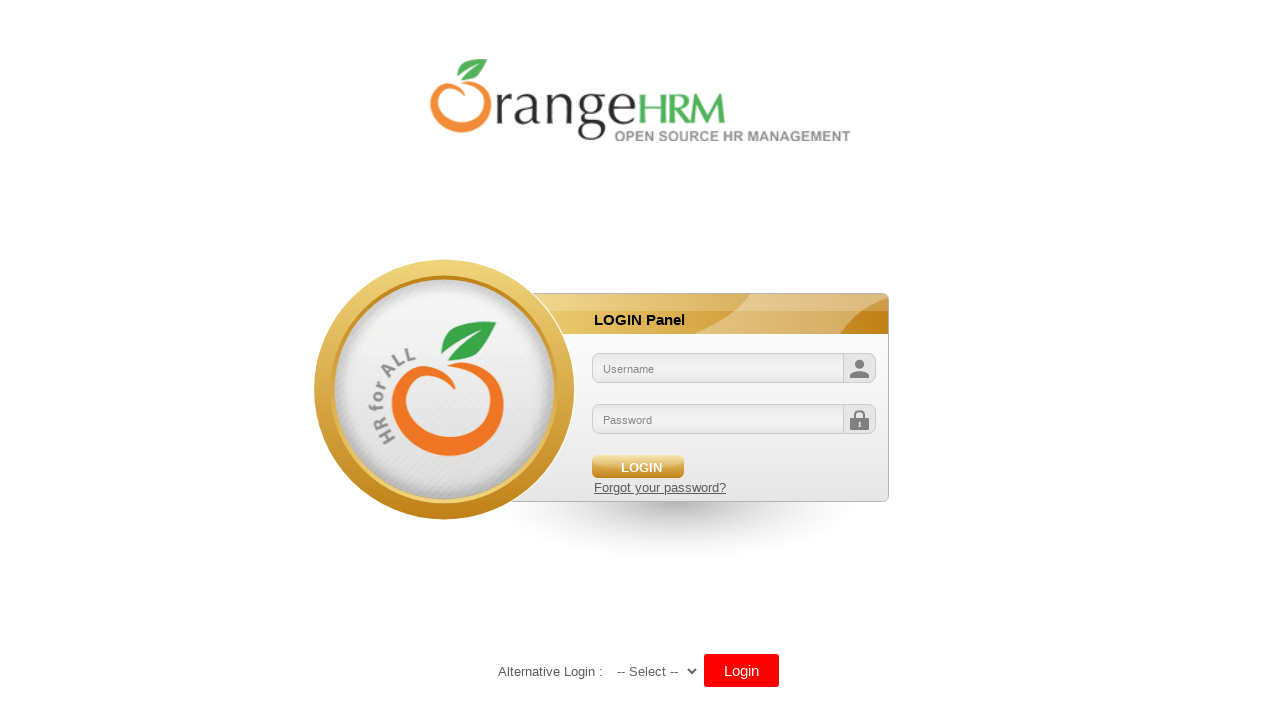

Verified page title equals 'OrangeHRM'
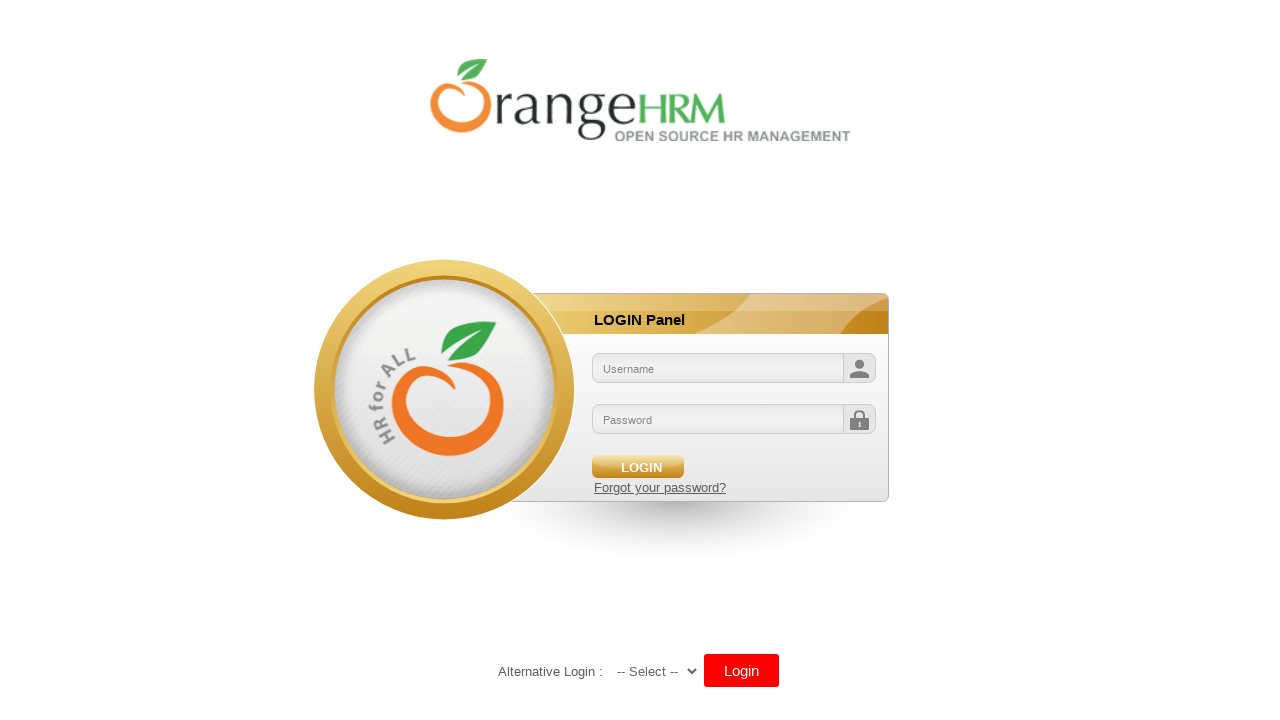

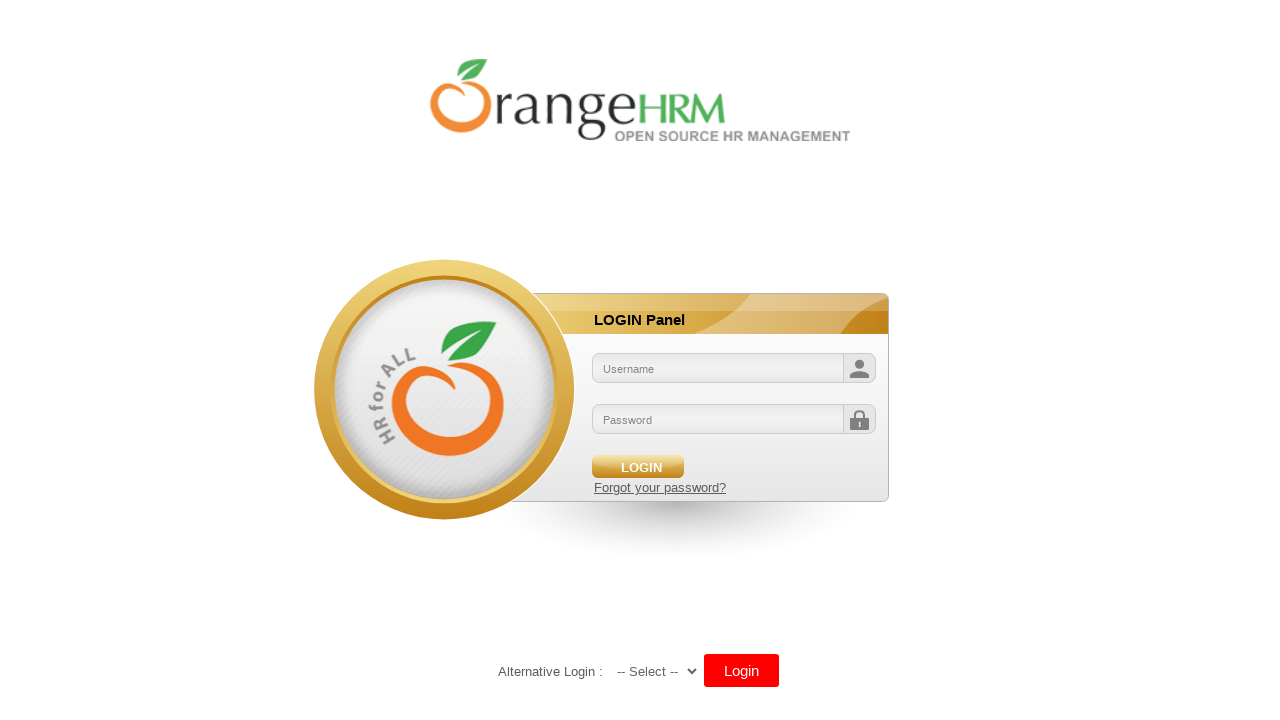